Tests entering a number into an input field and using arrow up key to increment it by one

Starting URL: http://the-internet.herokuapp.com/inputs

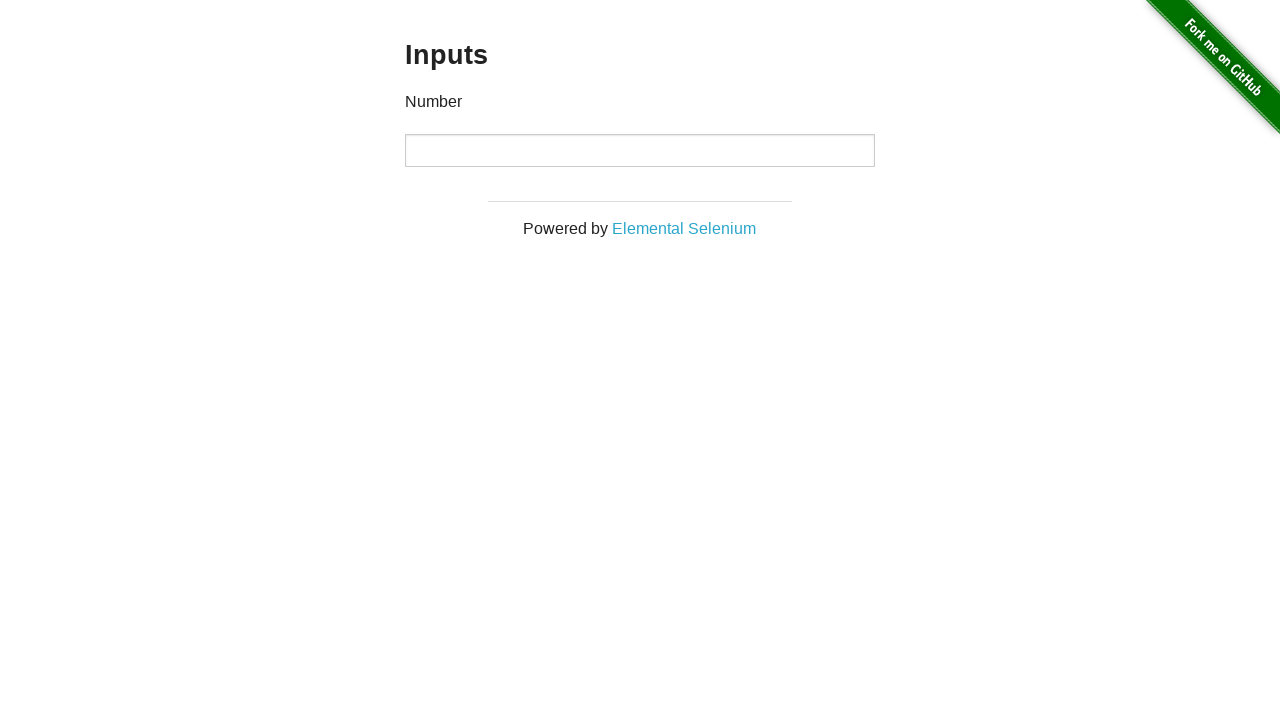

Generated random number: 22
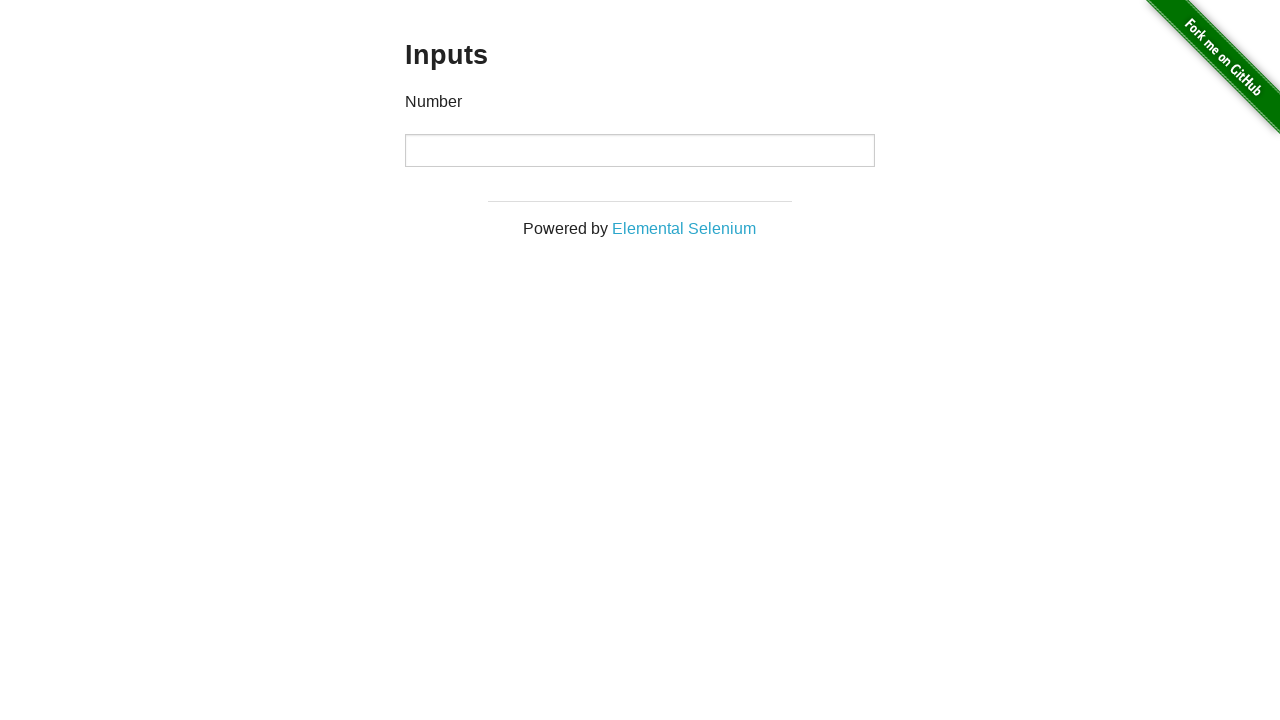

Filled number input field with value 22 on input[type='number']
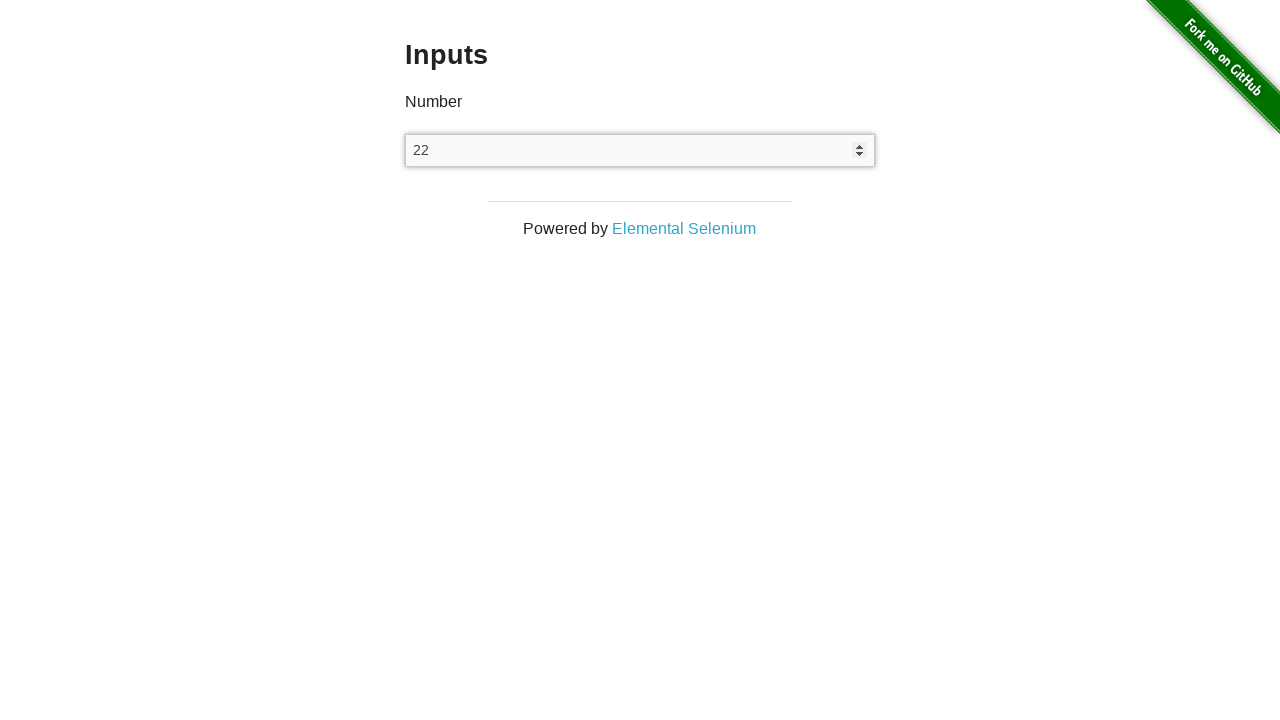

Pressed ArrowUp key to increment the value on input[type='number']
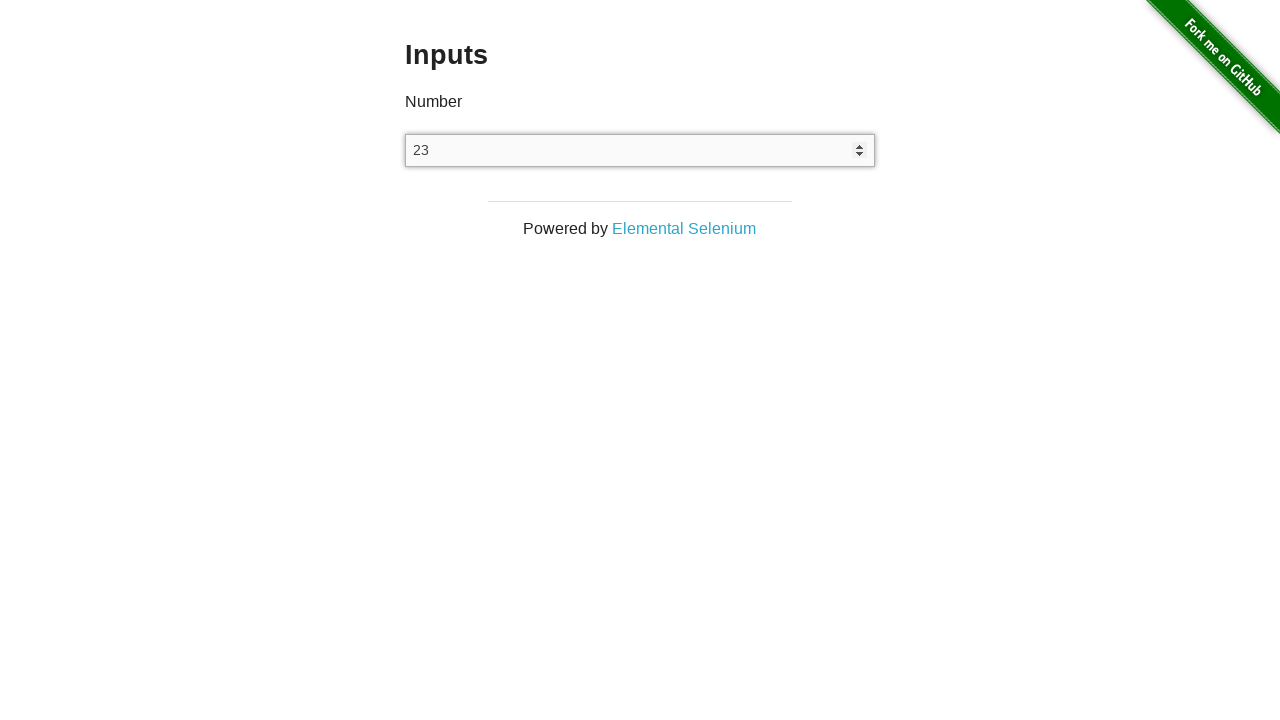

Verified input value was incremented to 23
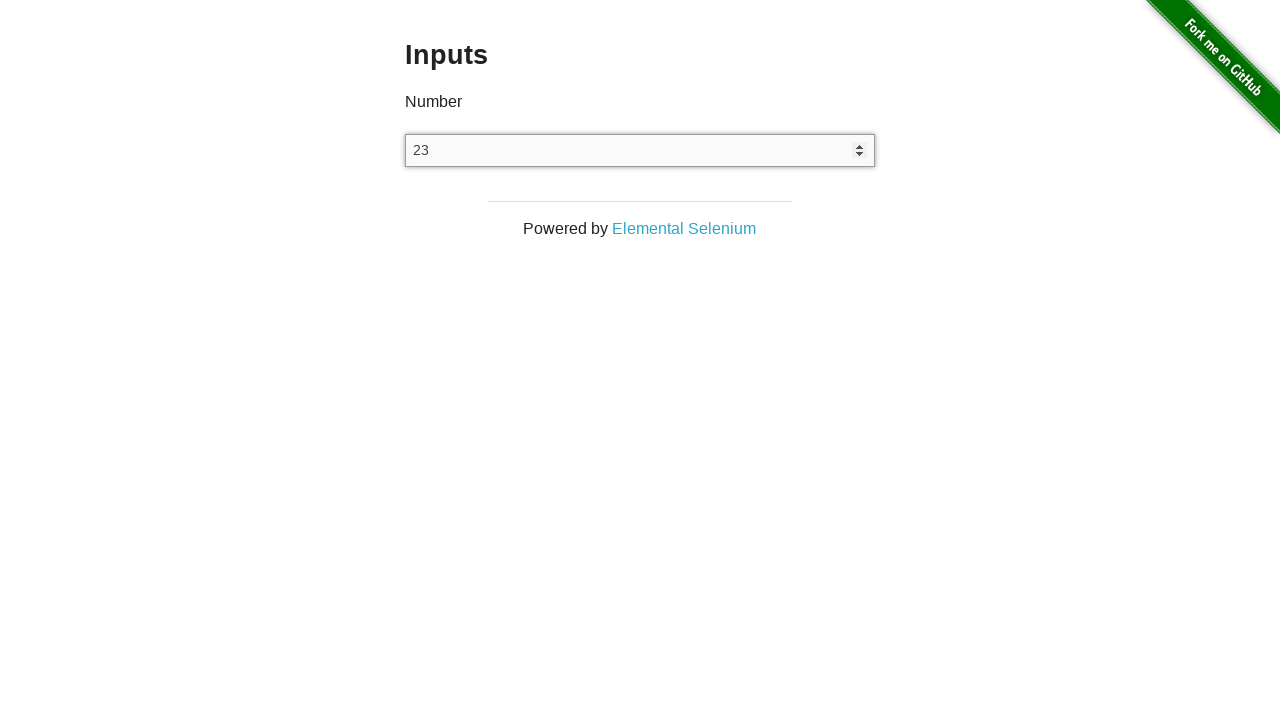

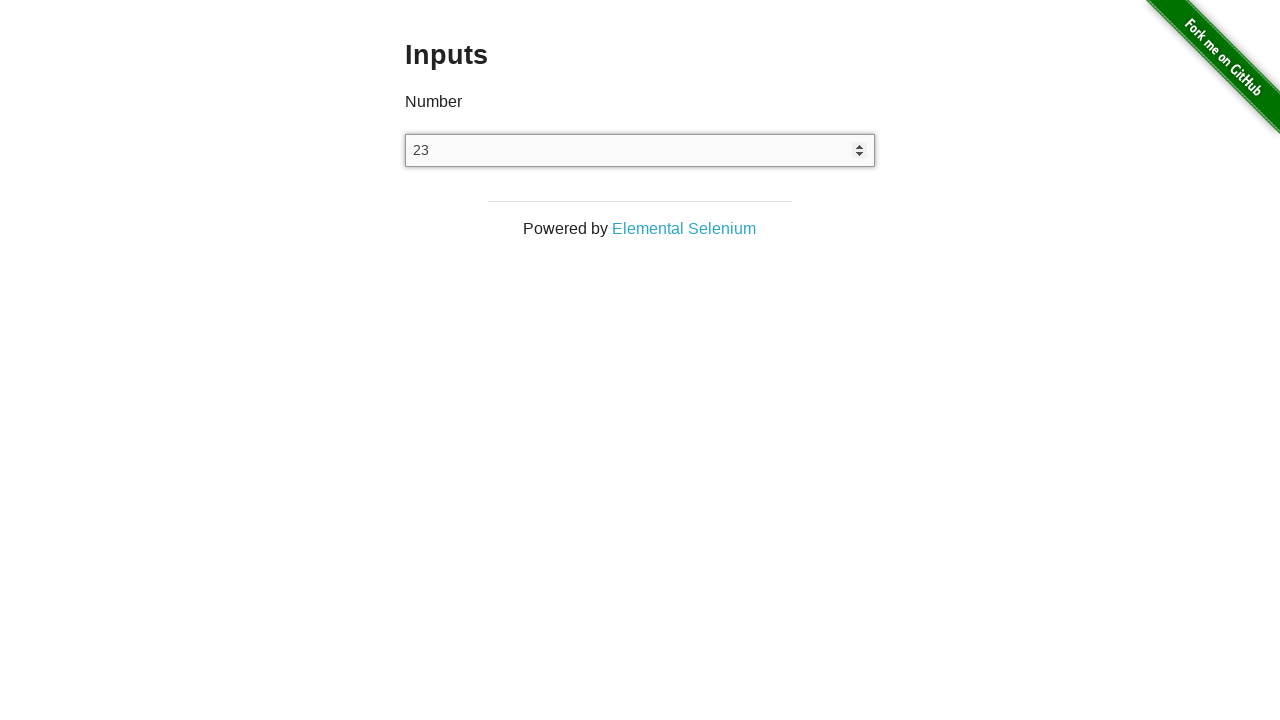